Navigates to W3Schools SQL tutorial page, scrolls down to view a table, and verifies that the table data is accessible

Starting URL: https://www.w3schools.com/sql/sql_select.asp

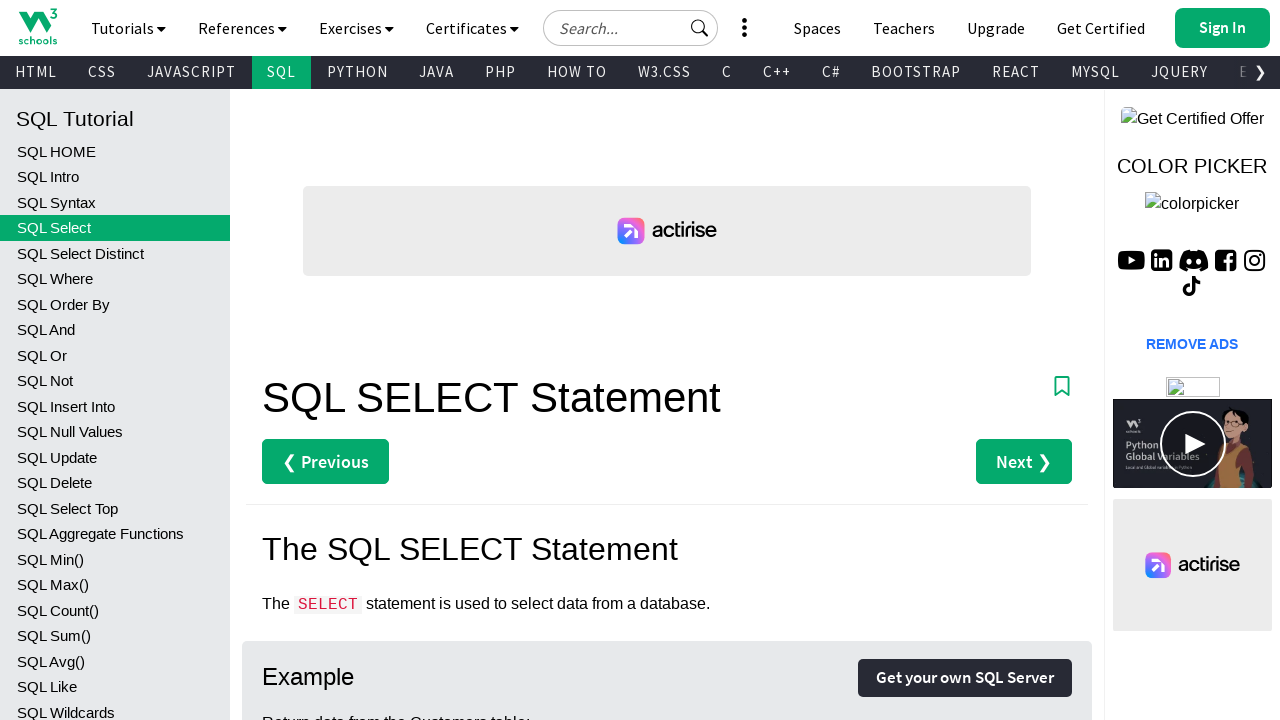

Scrolled down 1000 pixels to view the table
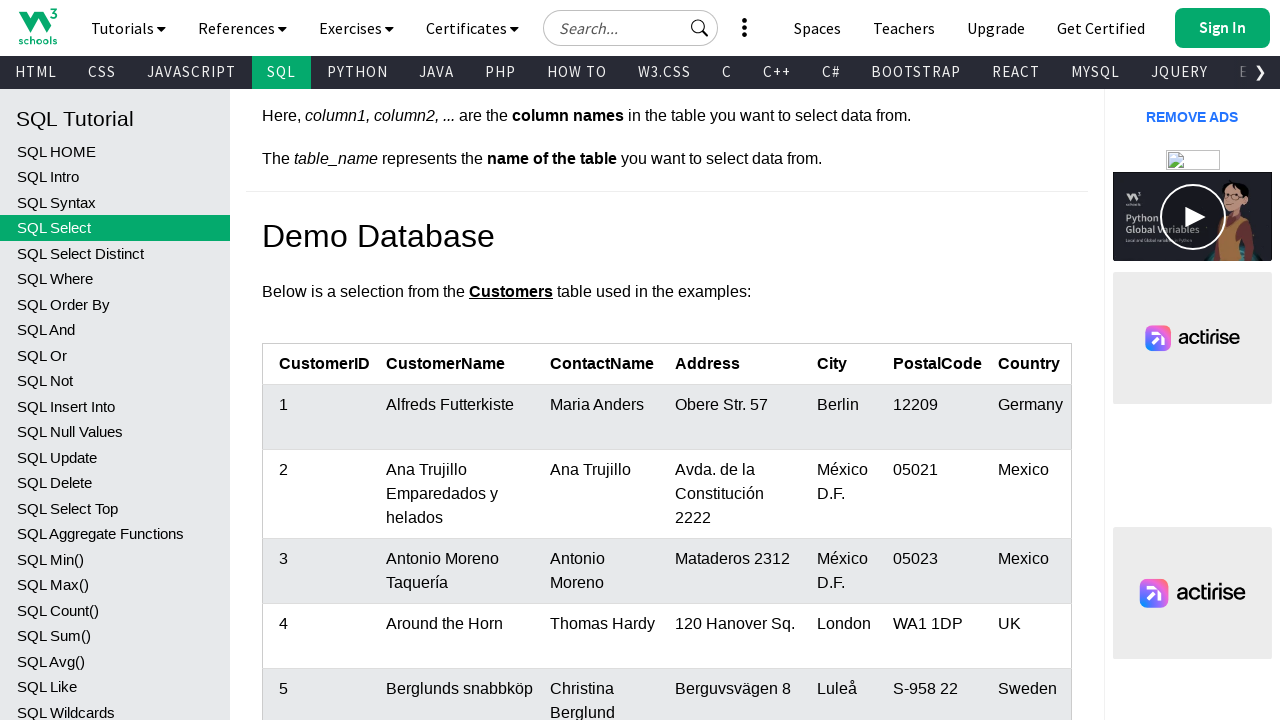

Table with selector 'table.ws-table-all.notranslate' became visible
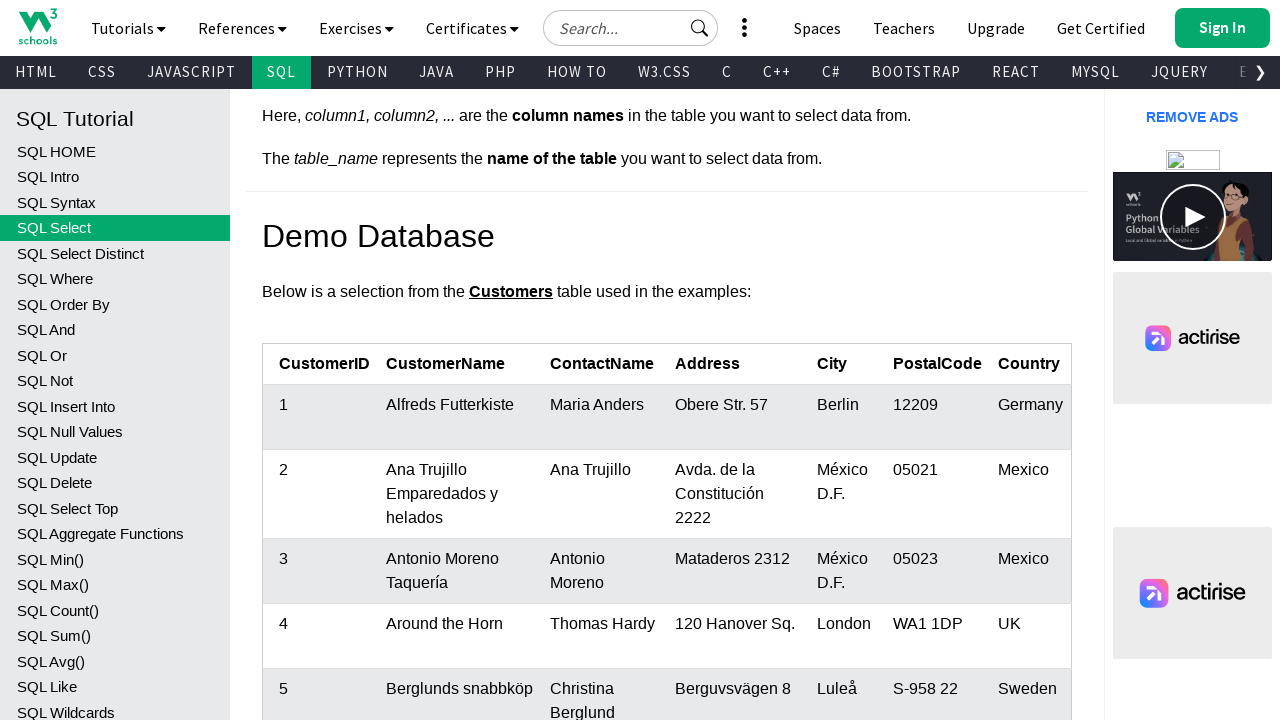

Located the SQL example table
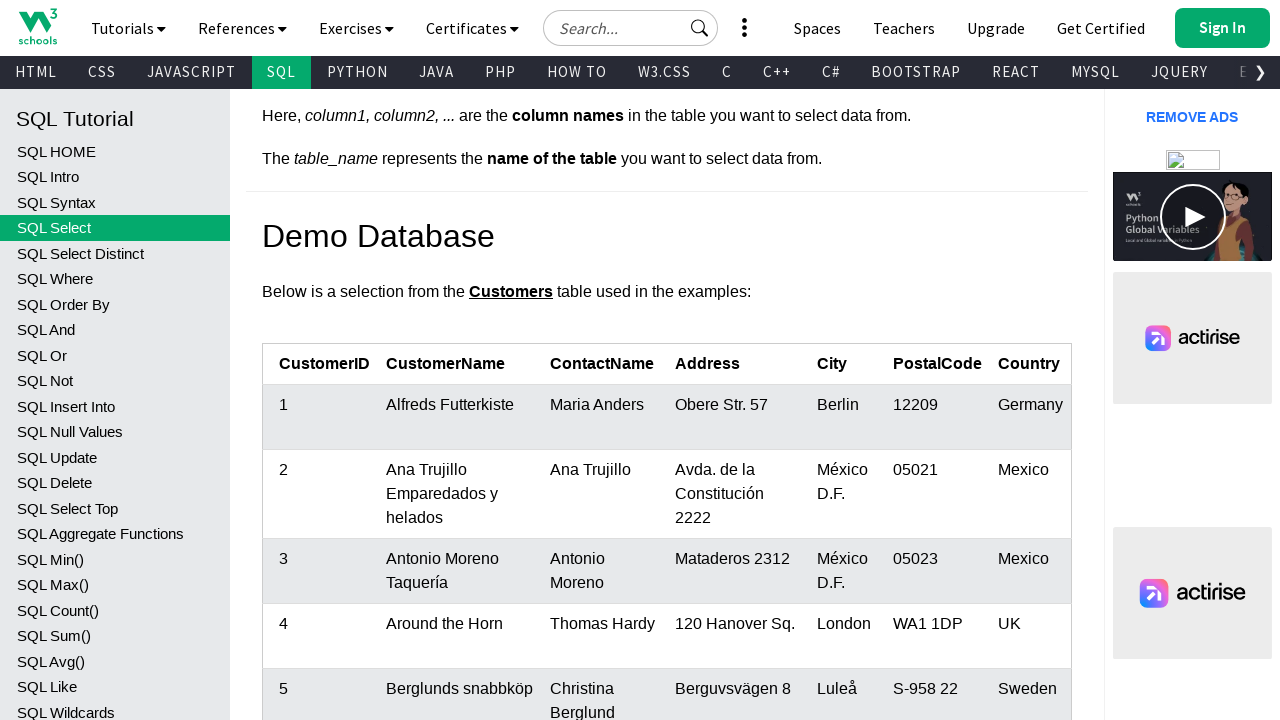

Retrieved all table rows
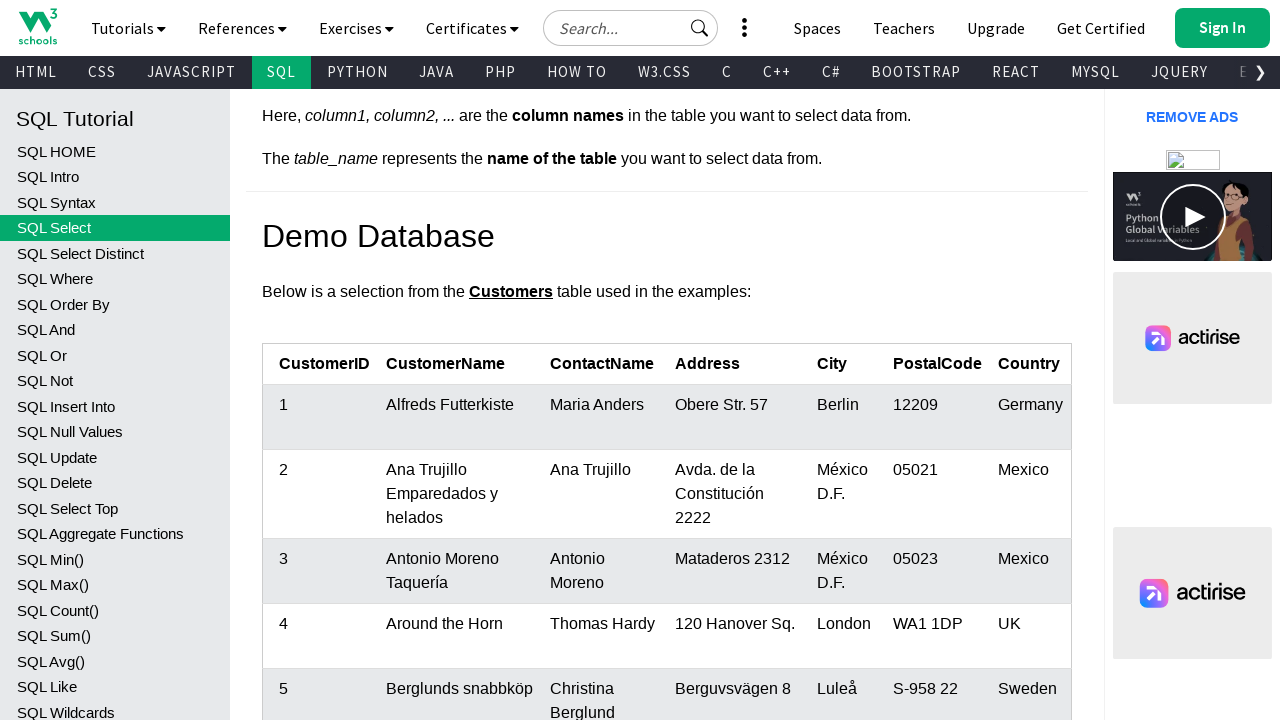

Verified table contains 6 rows
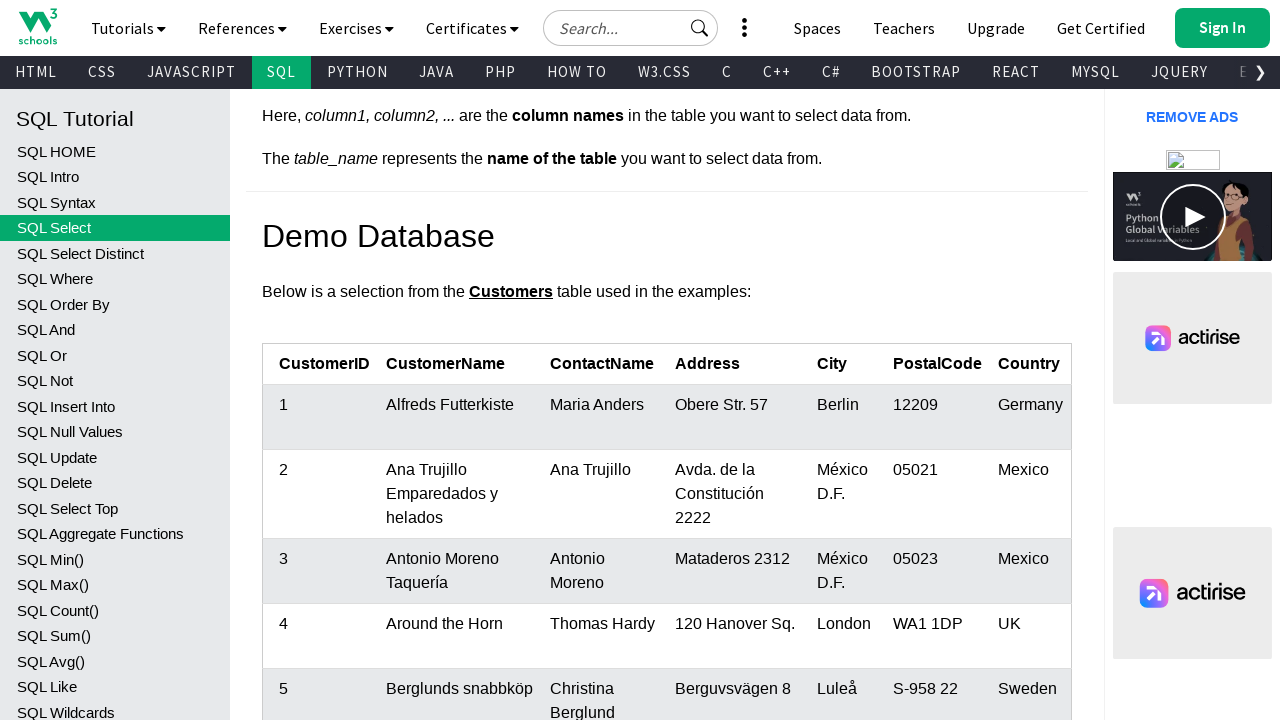

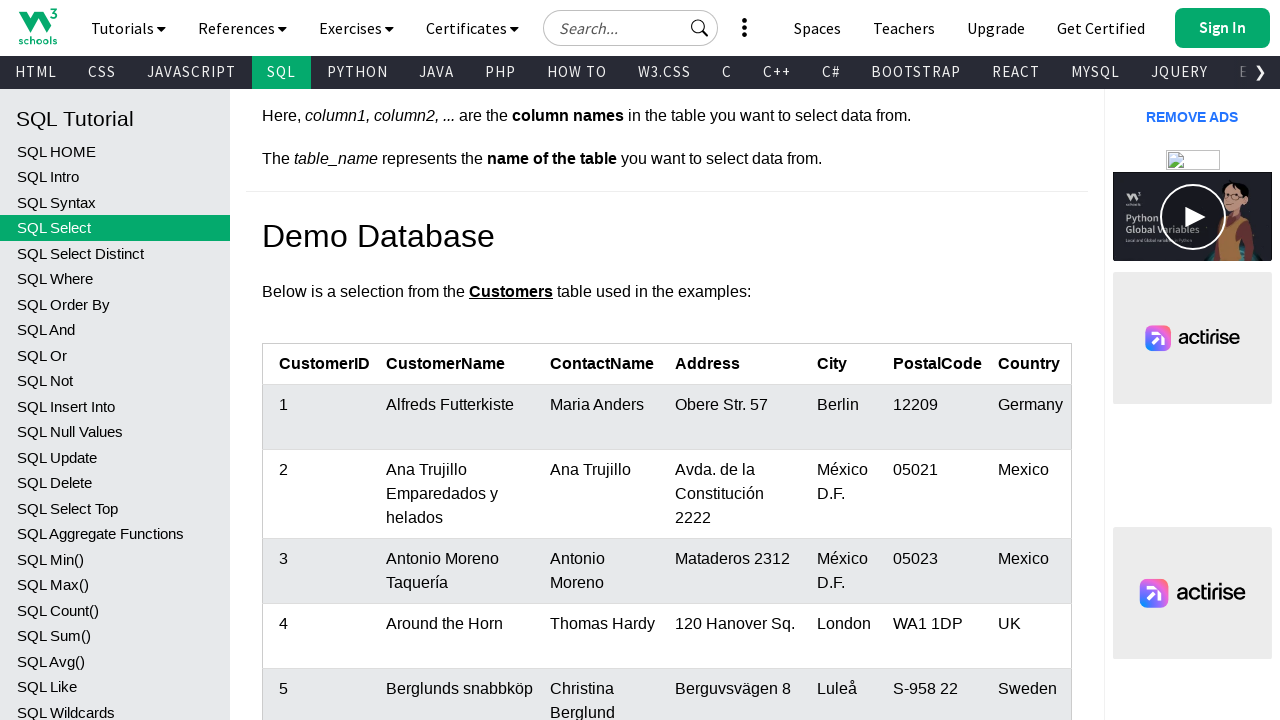